Tests JavaScript scroll functionality on the ToolsQA website by scrolling down the page, scrolling back up partially, and then scrolling to a specific element (YouTube channel info section).

Starting URL: https://toolsqa.com/

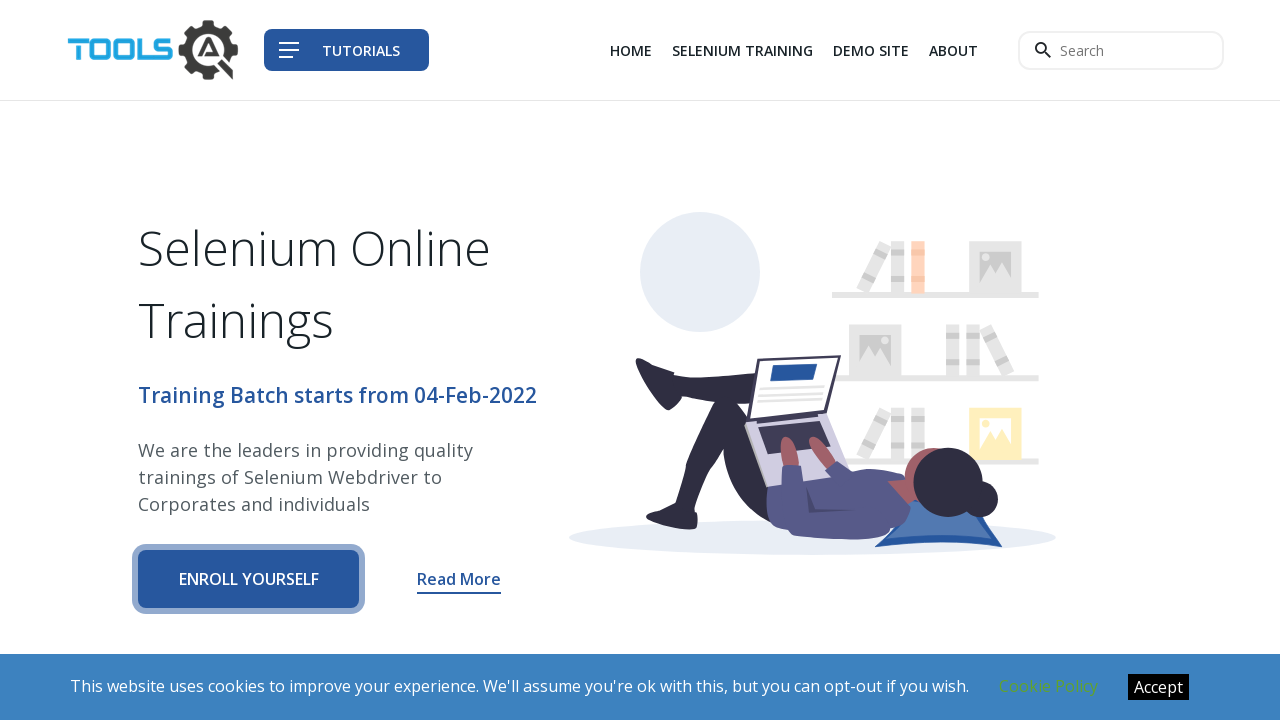

Scrolled down the page by 1000 pixels
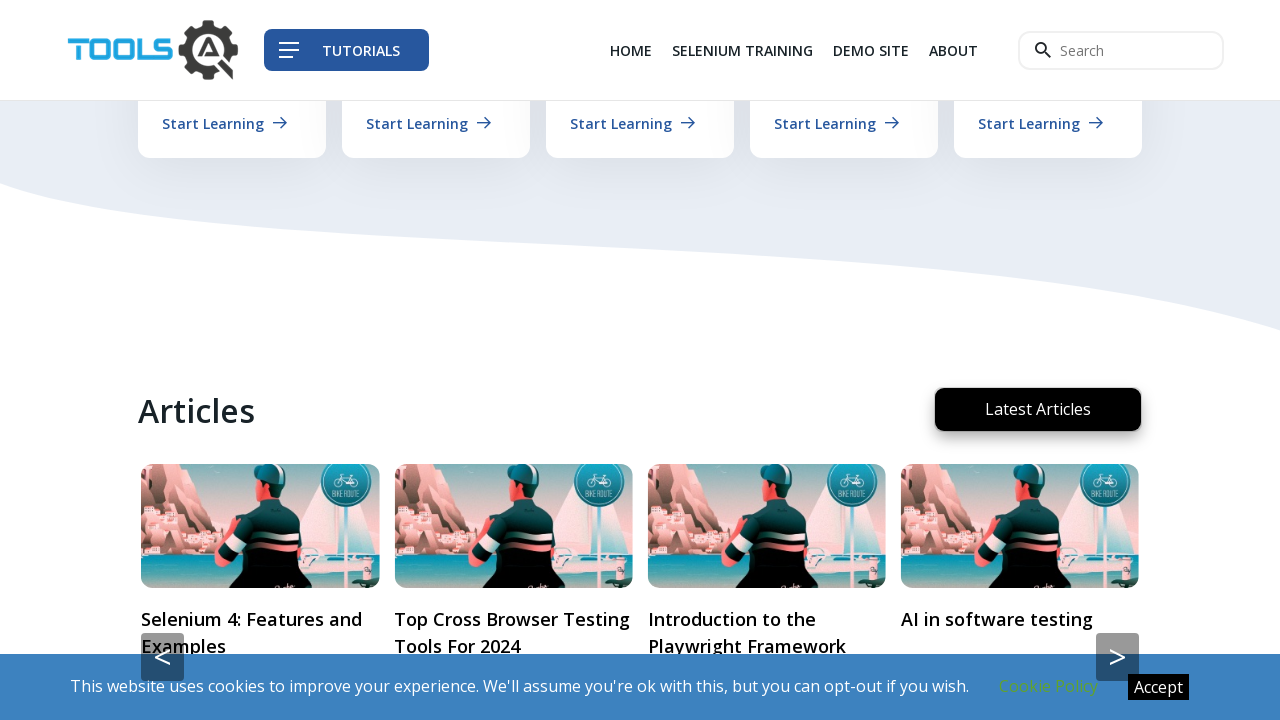

Waited 1000ms to observe the scroll down
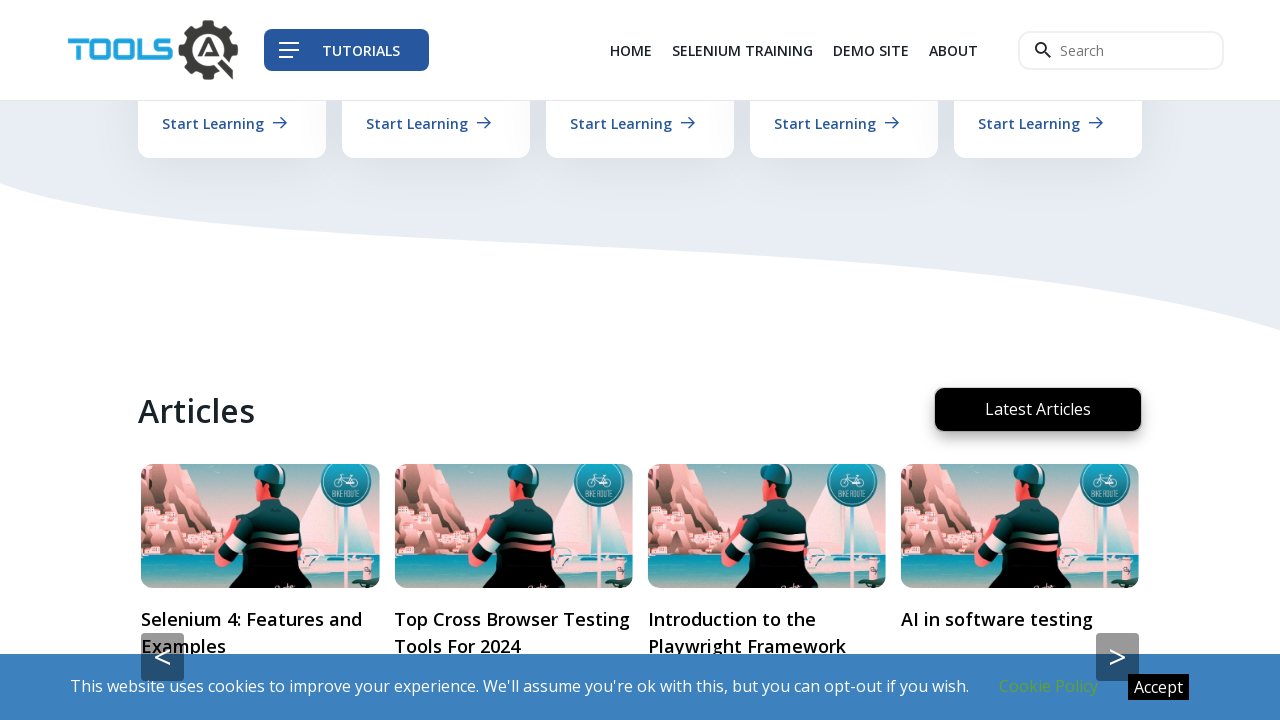

Scrolled up the page by 500 pixels
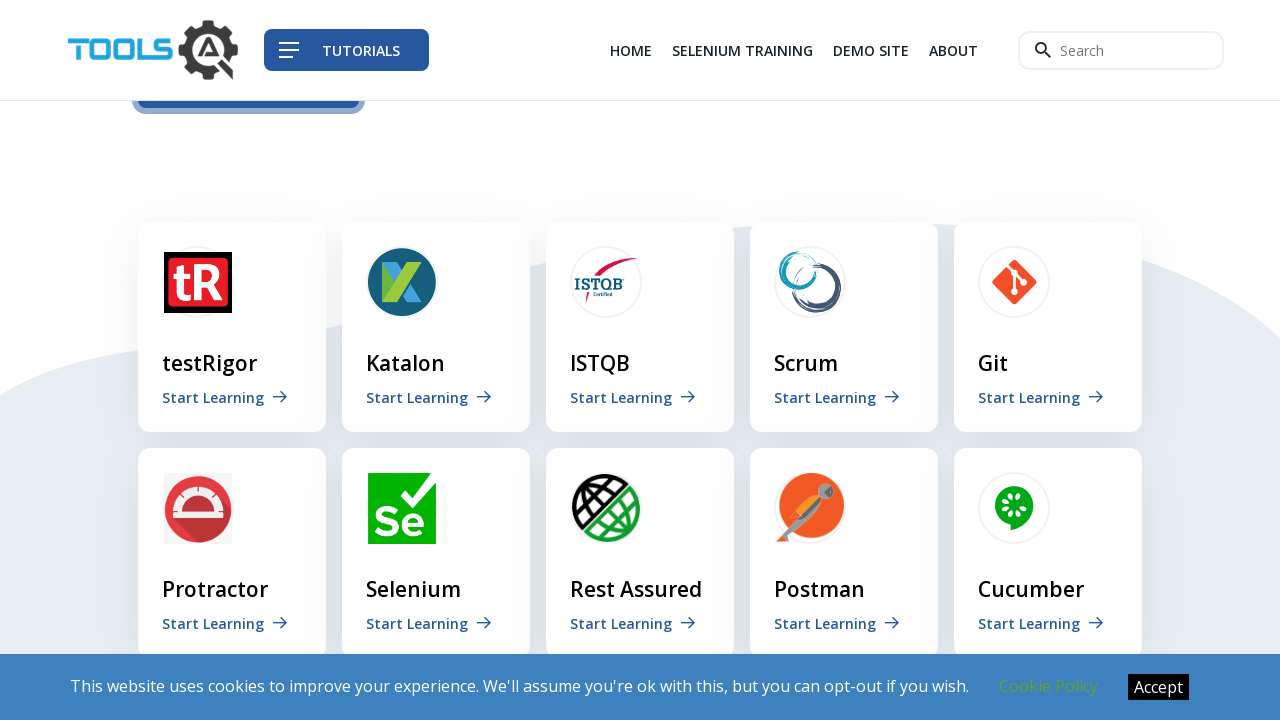

Waited 1000ms to observe the scroll up
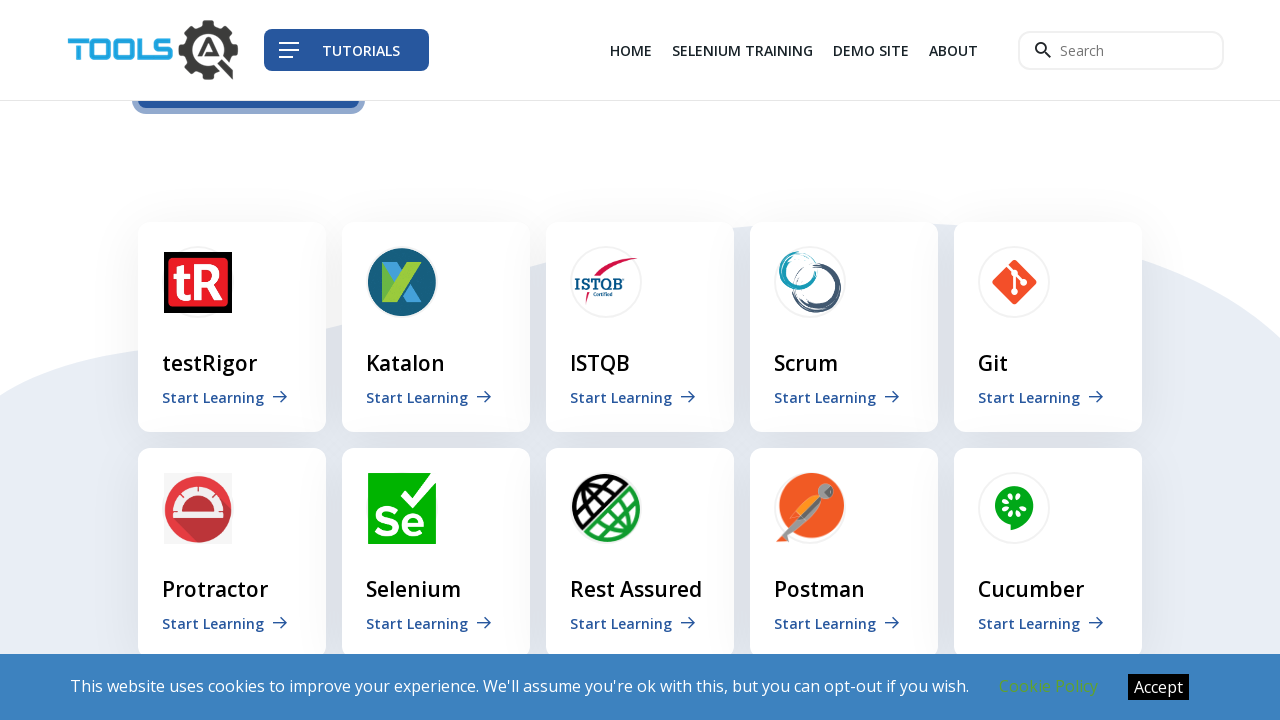

Scrolled to YouTube channel info element
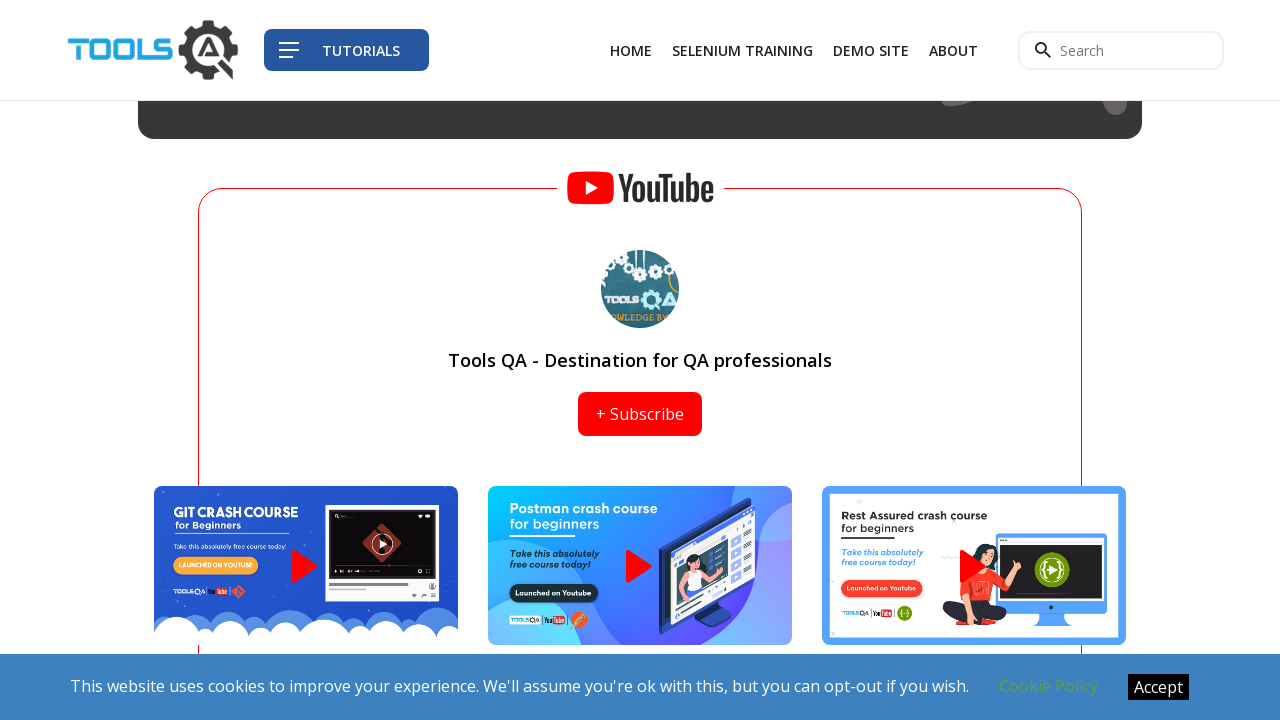

YouTube channel info element is now visible
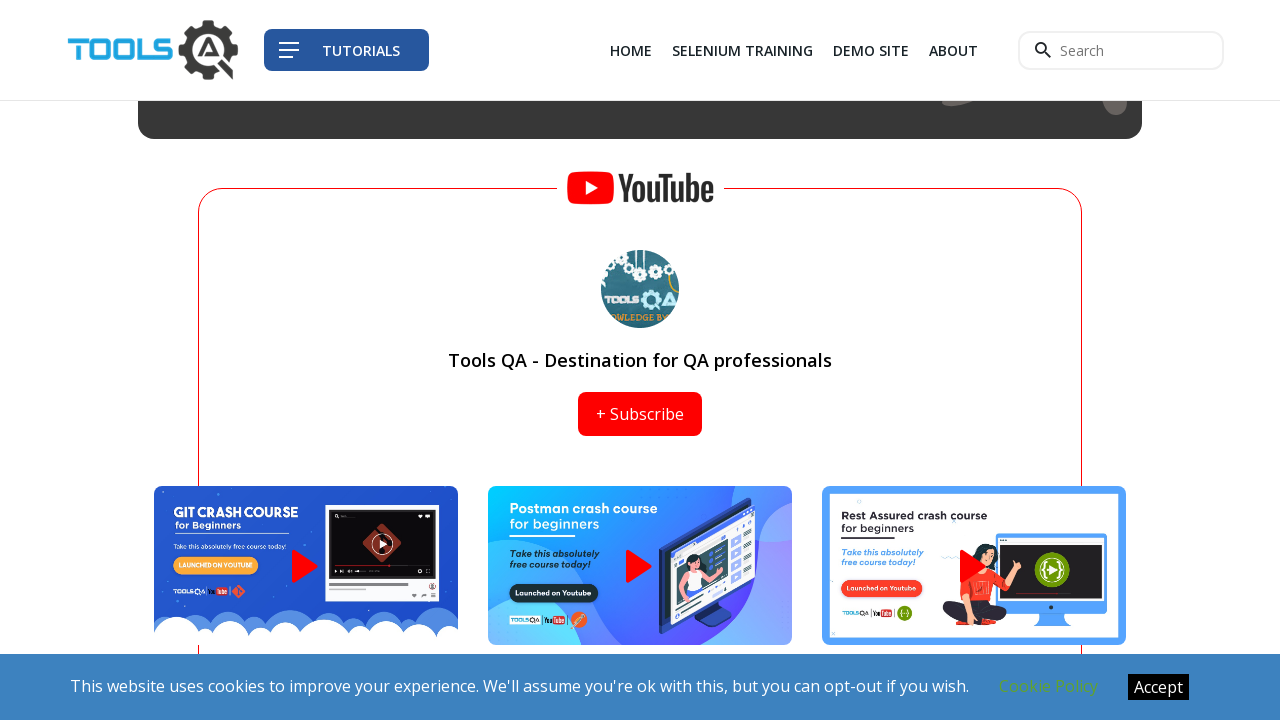

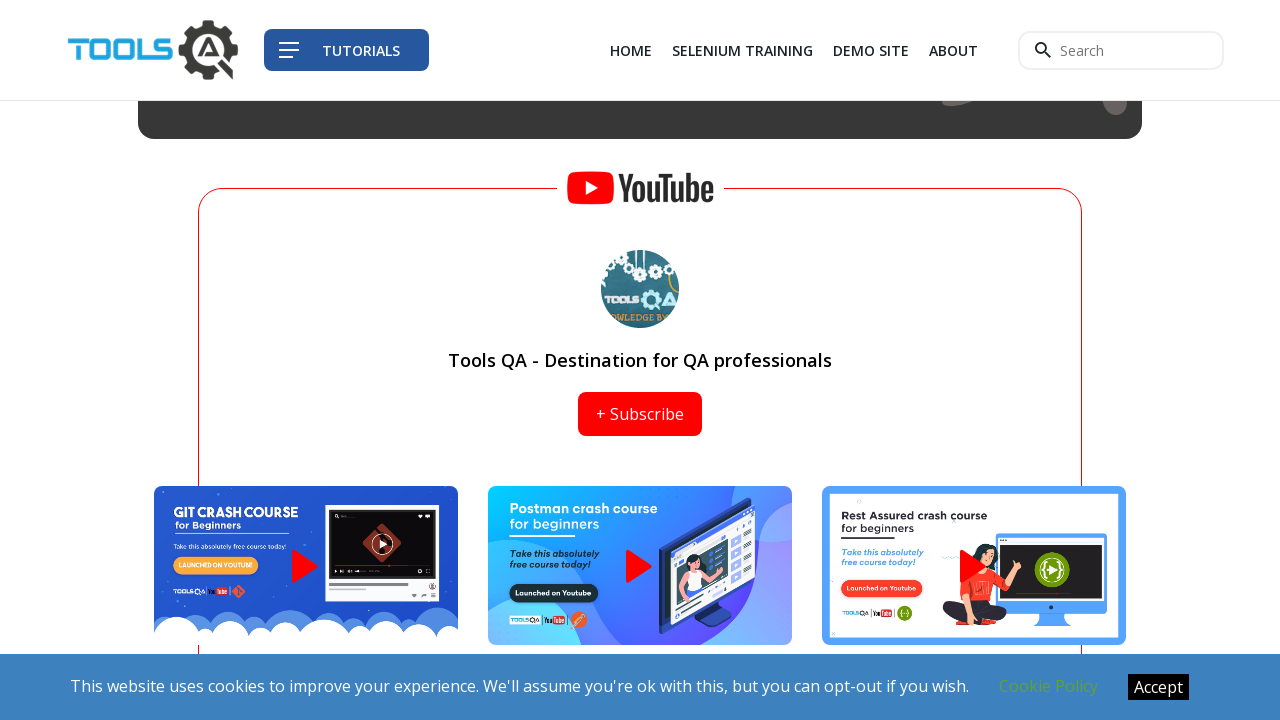